Tests opening a new tabbed window by clicking the "Open New Tabbed Windows" link and then clicking the "click" button, then switches to the new window tab.

Starting URL: https://demo.automationtesting.in/Windows.html

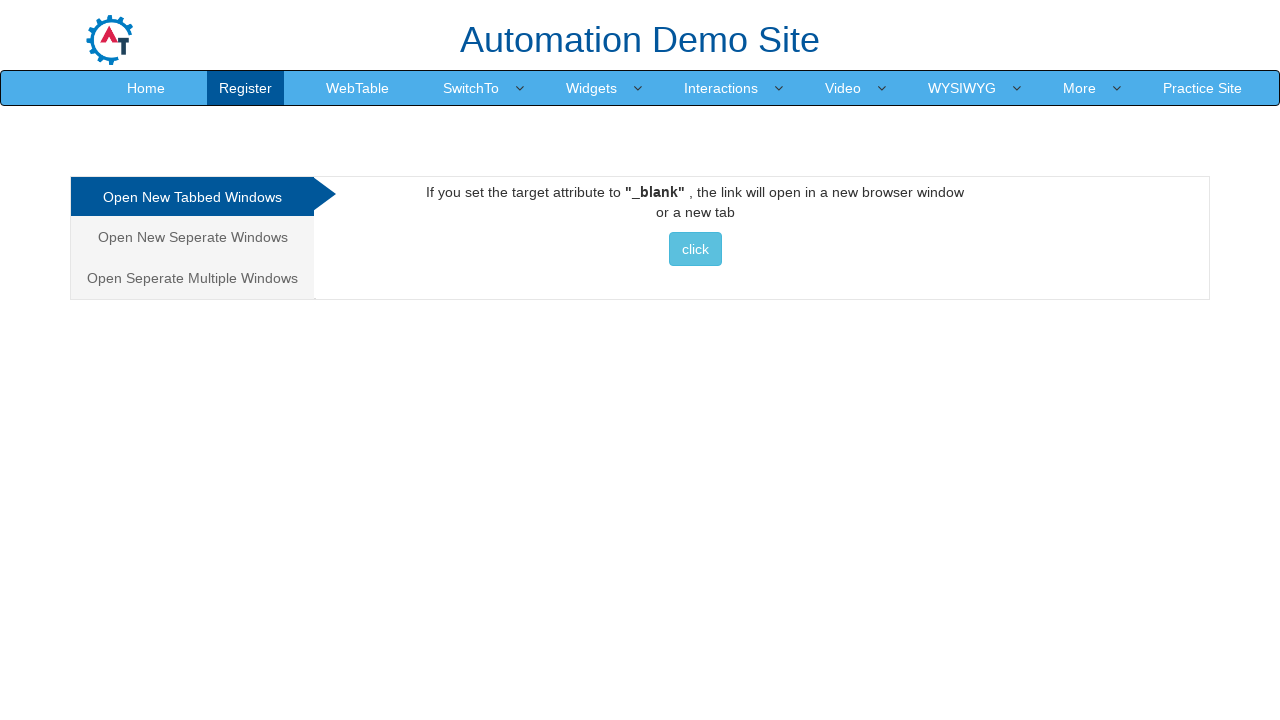

Clicked 'Open New Tabbed Windows' link at (192, 197) on xpath=//a[contains(text(), 'Open New Tabbed Windows')]
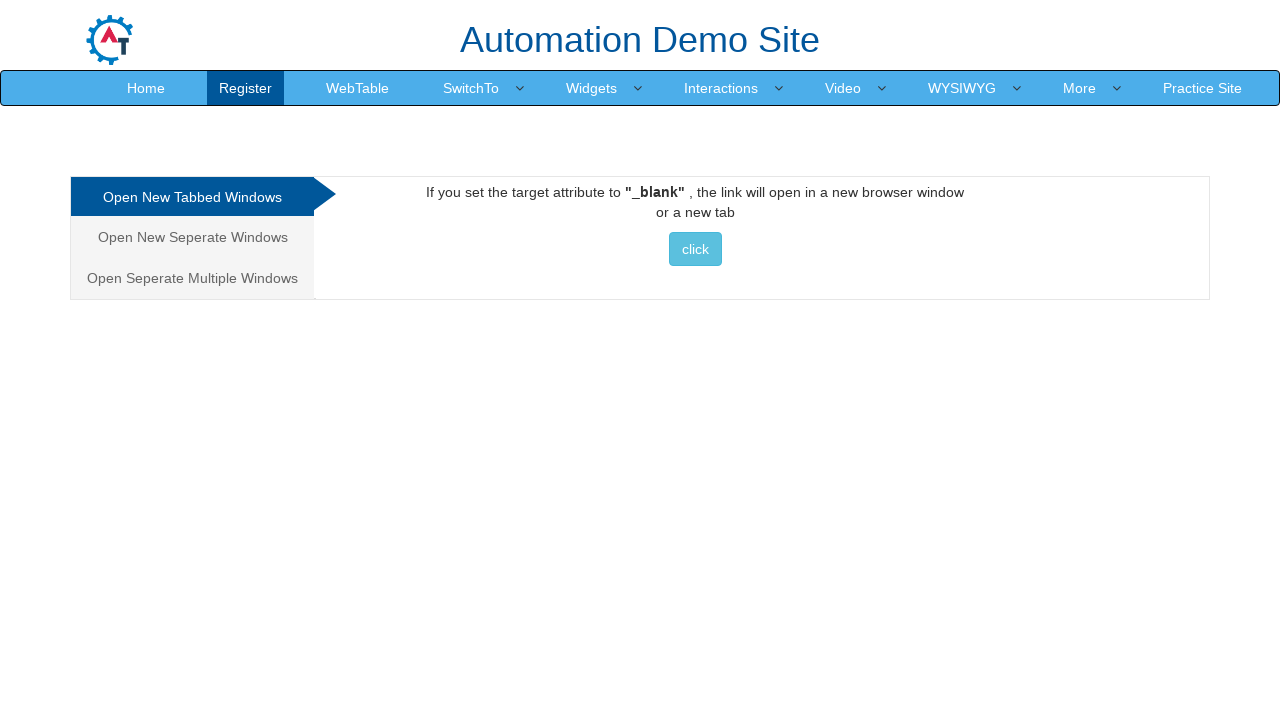

Clicked 'click' button to open new tabbed window at (695, 249) on xpath=//a/button[contains(text(),'click')]
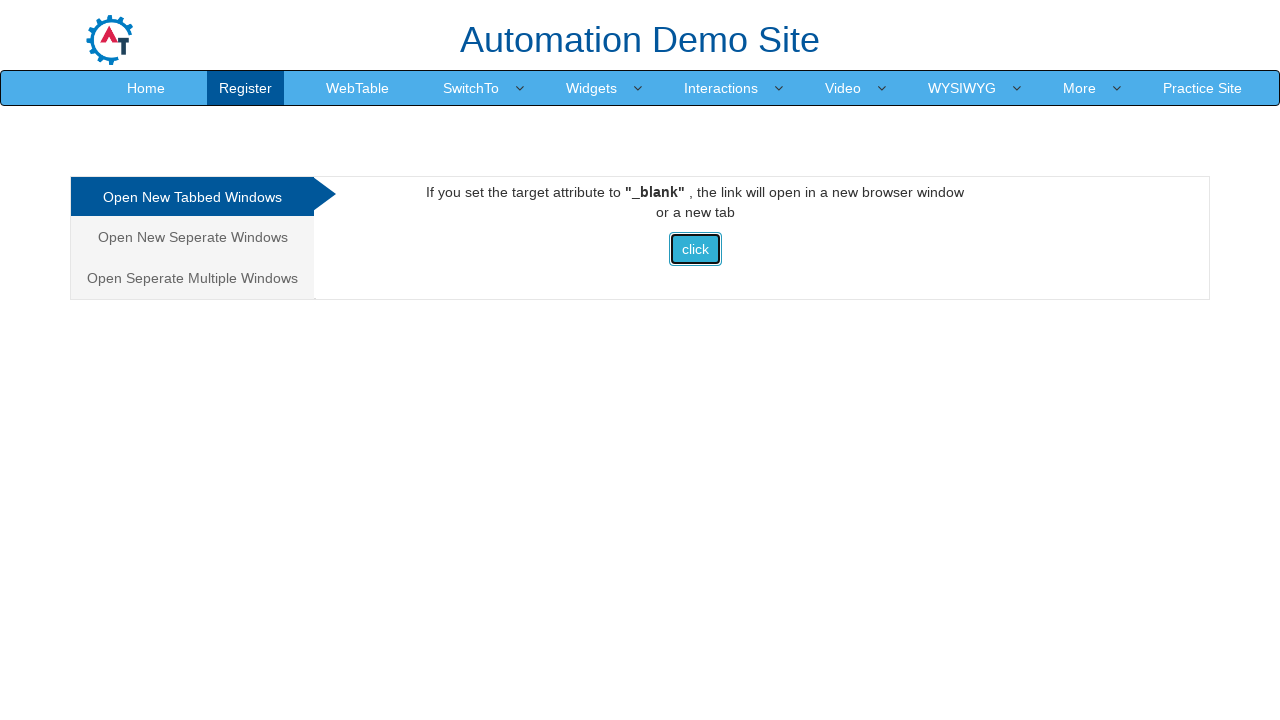

New tabbed window detected and captured
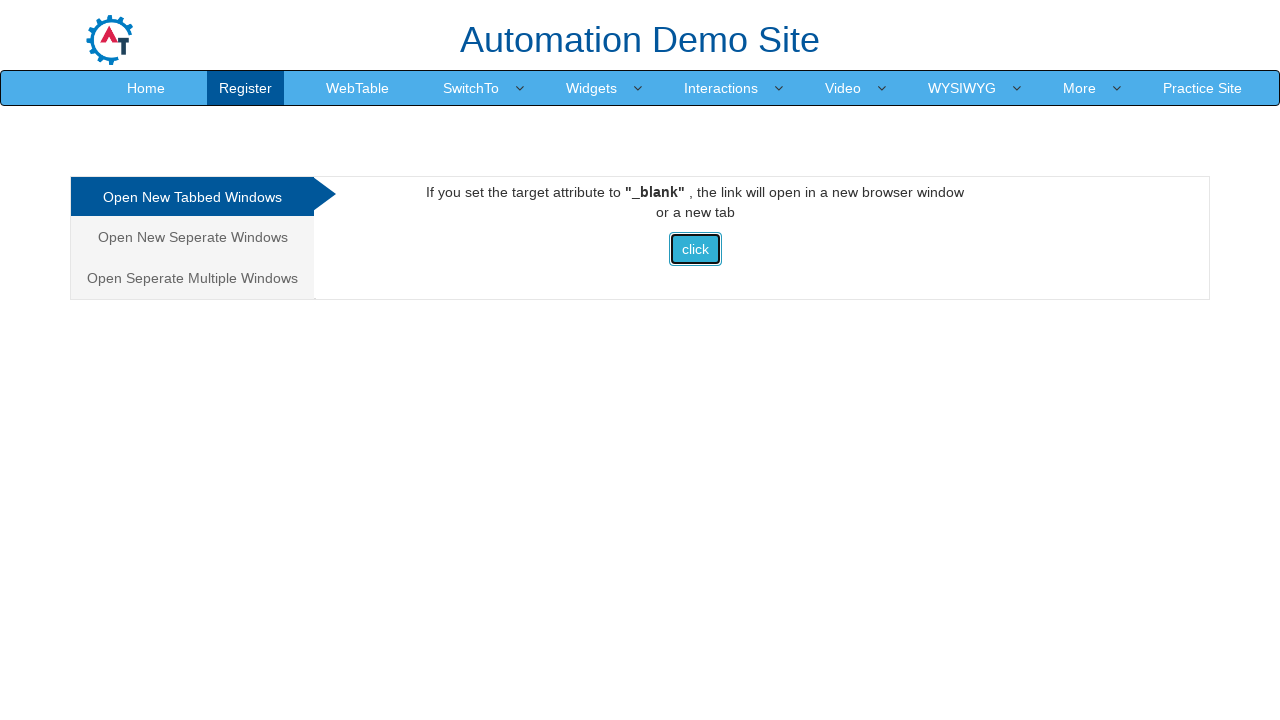

New page finished loading
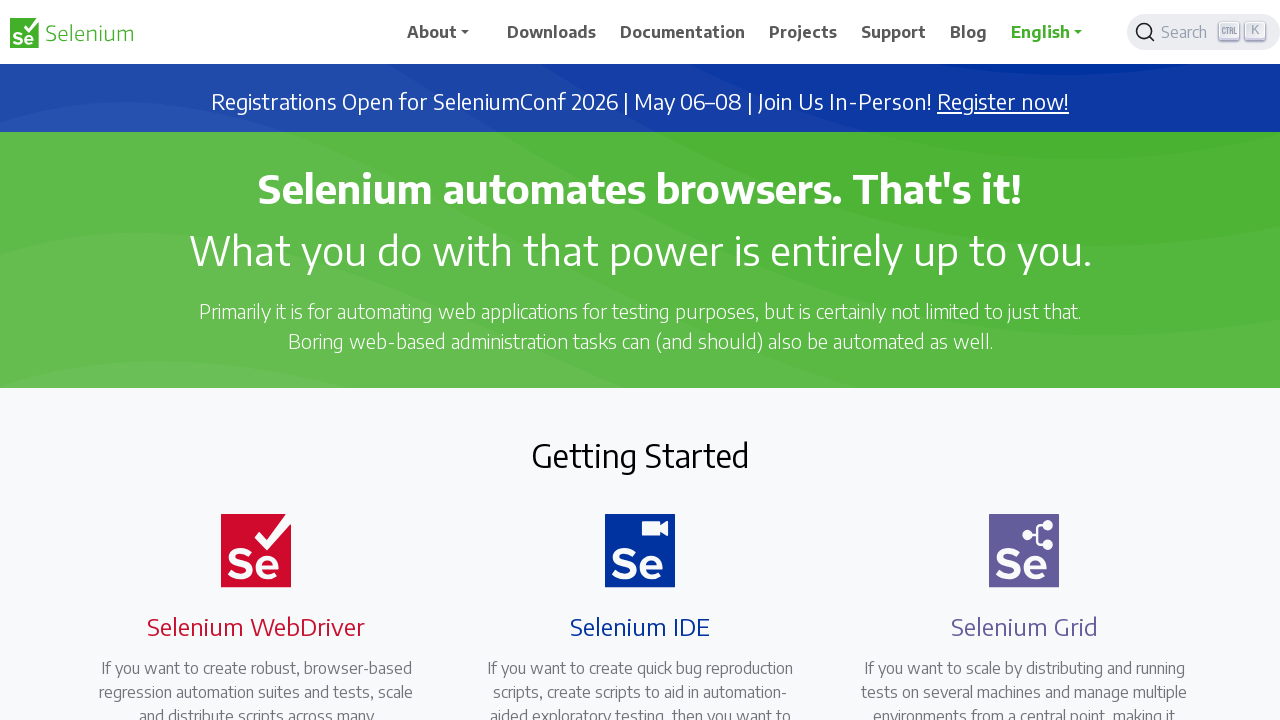

Successfully switched to new tabbed window and verified page title
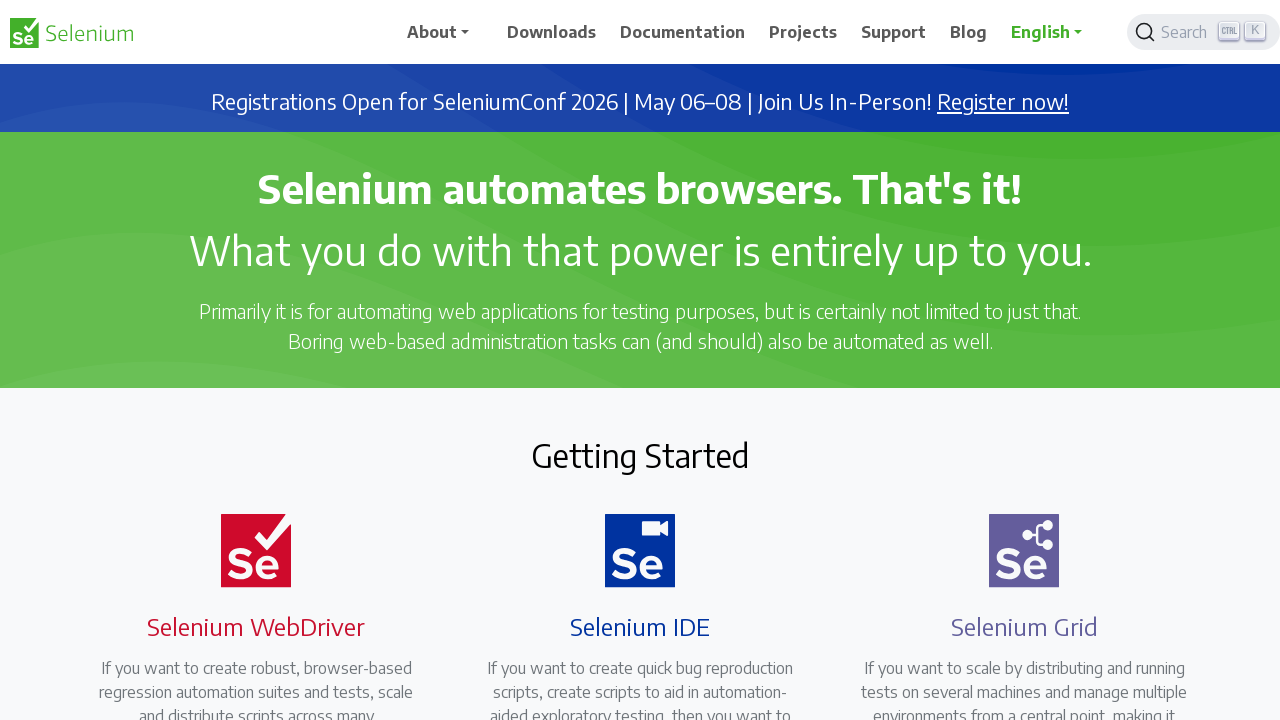

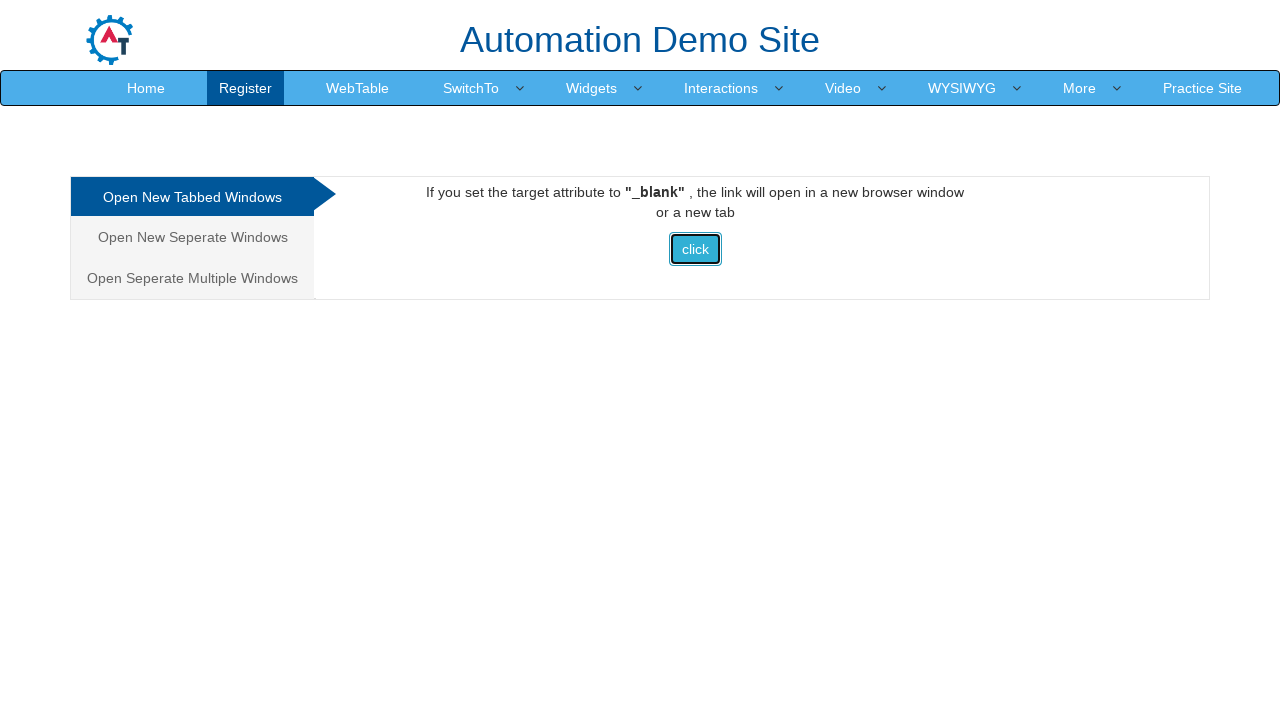